Tests jQuery selectable functionality by clicking and dragging to select multiple items from a list

Starting URL: https://automationfc.github.io/jquery-selectable/

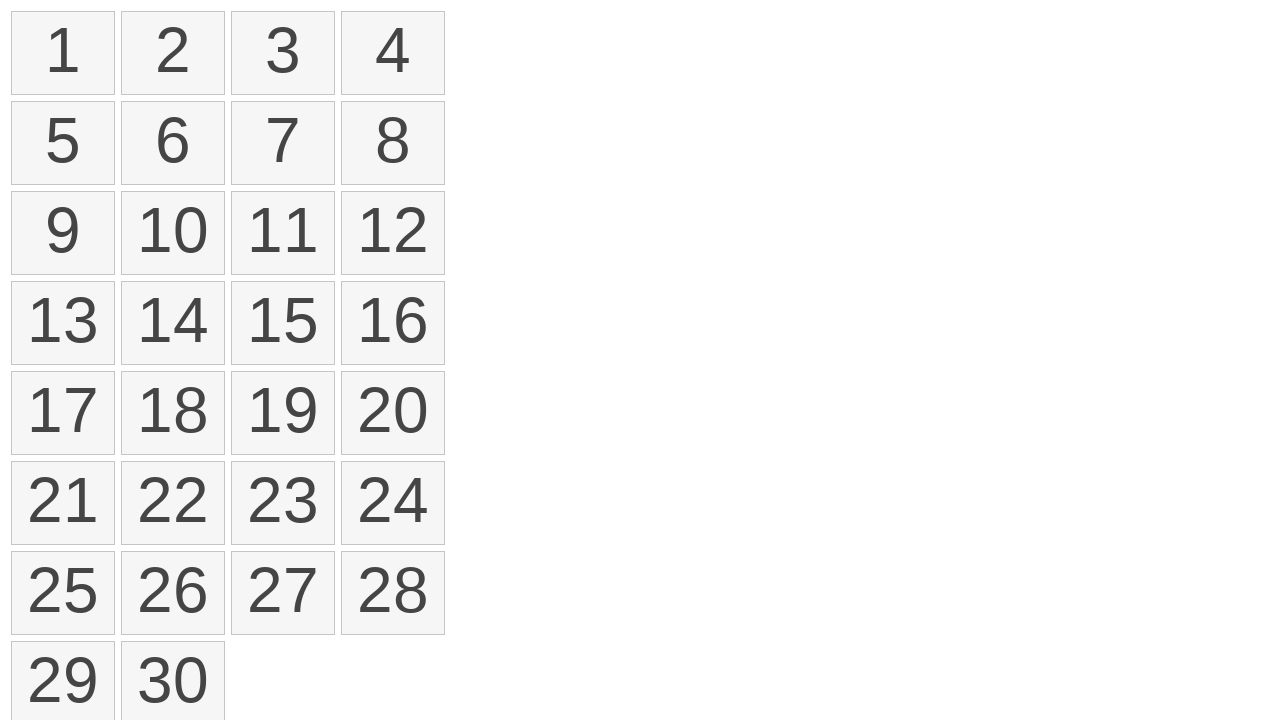

Retrieved all selectable list items from the jQuery selectable widget
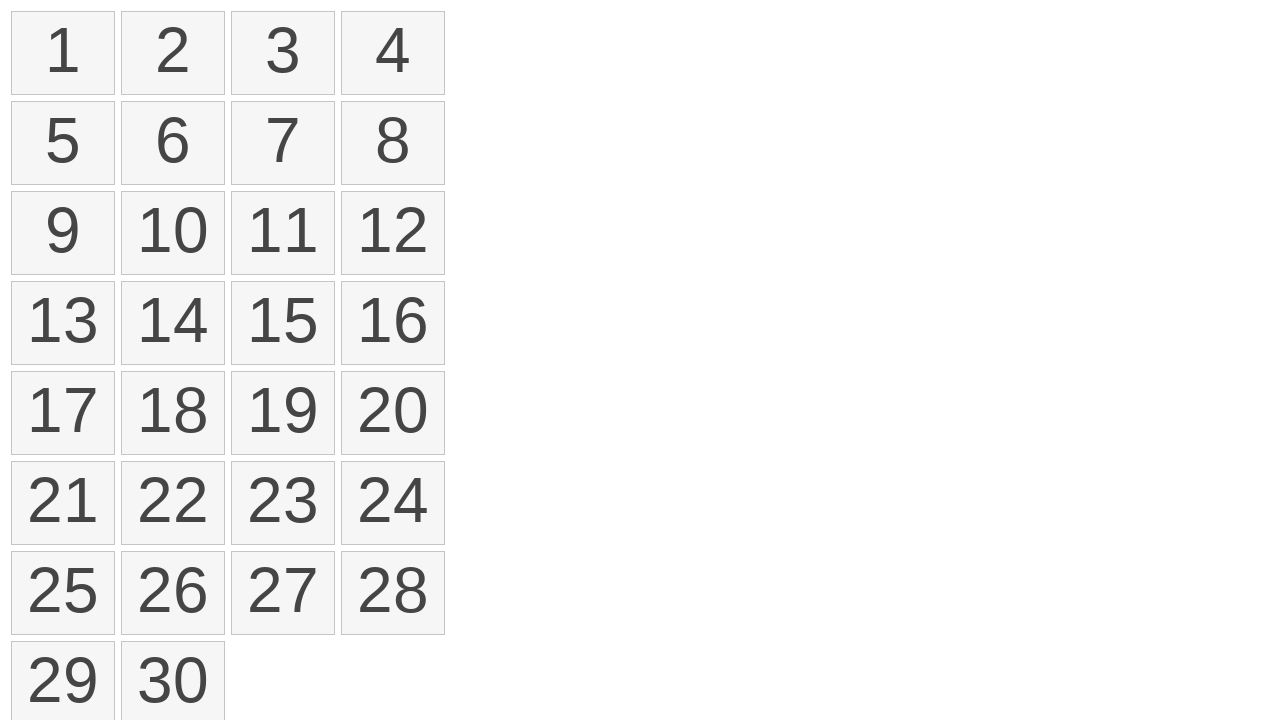

Moved mouse to the first list item at (16, 16)
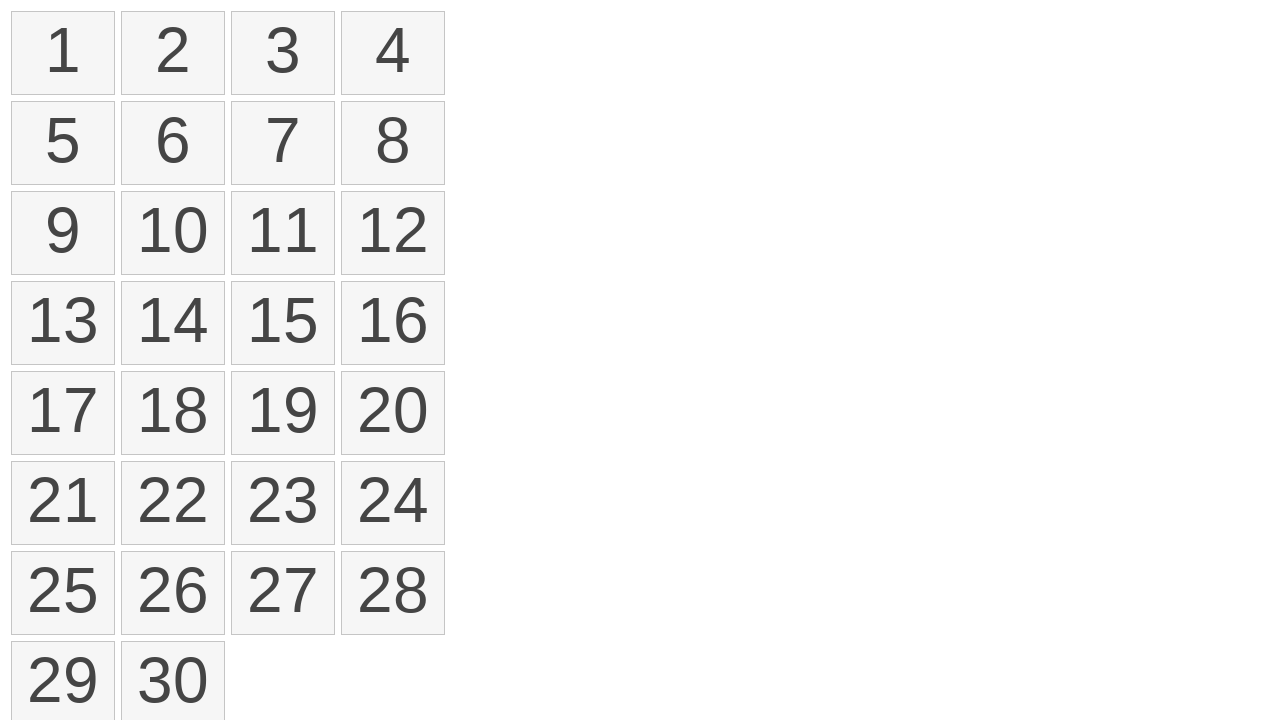

Pressed down mouse button on first item at (16, 16)
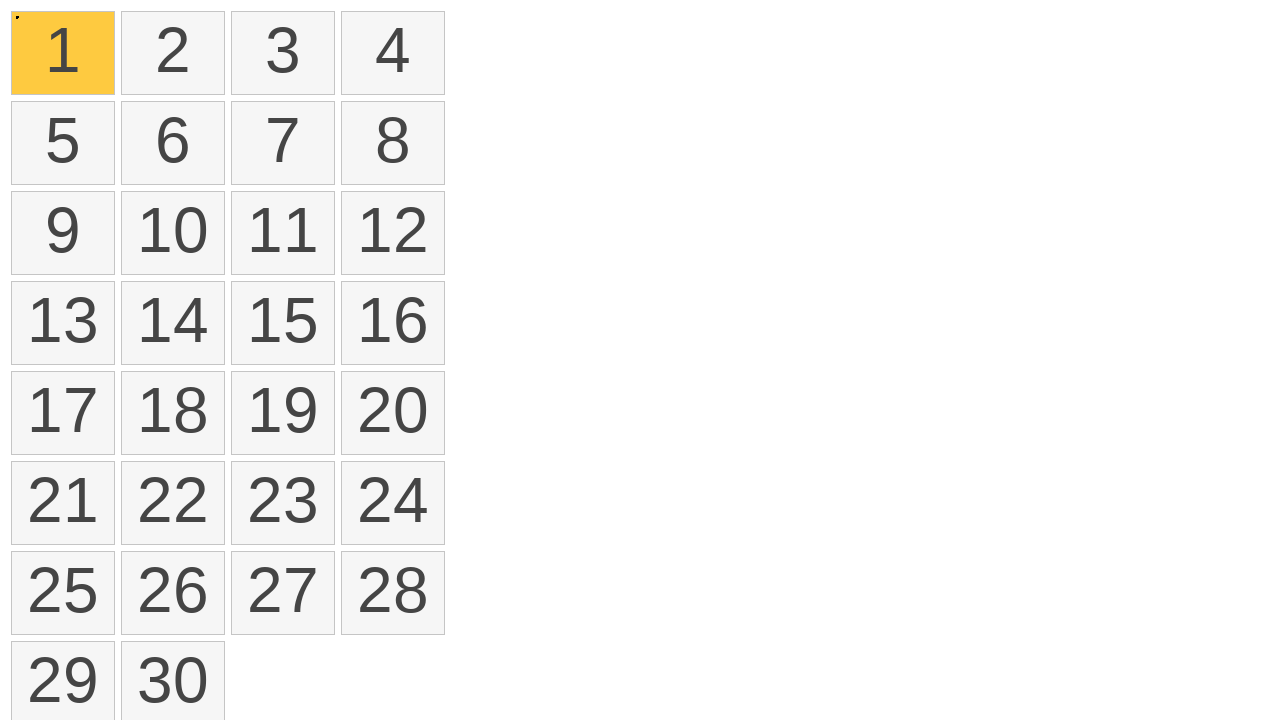

Dragged mouse to the fourth list item while holding button down at (346, 16)
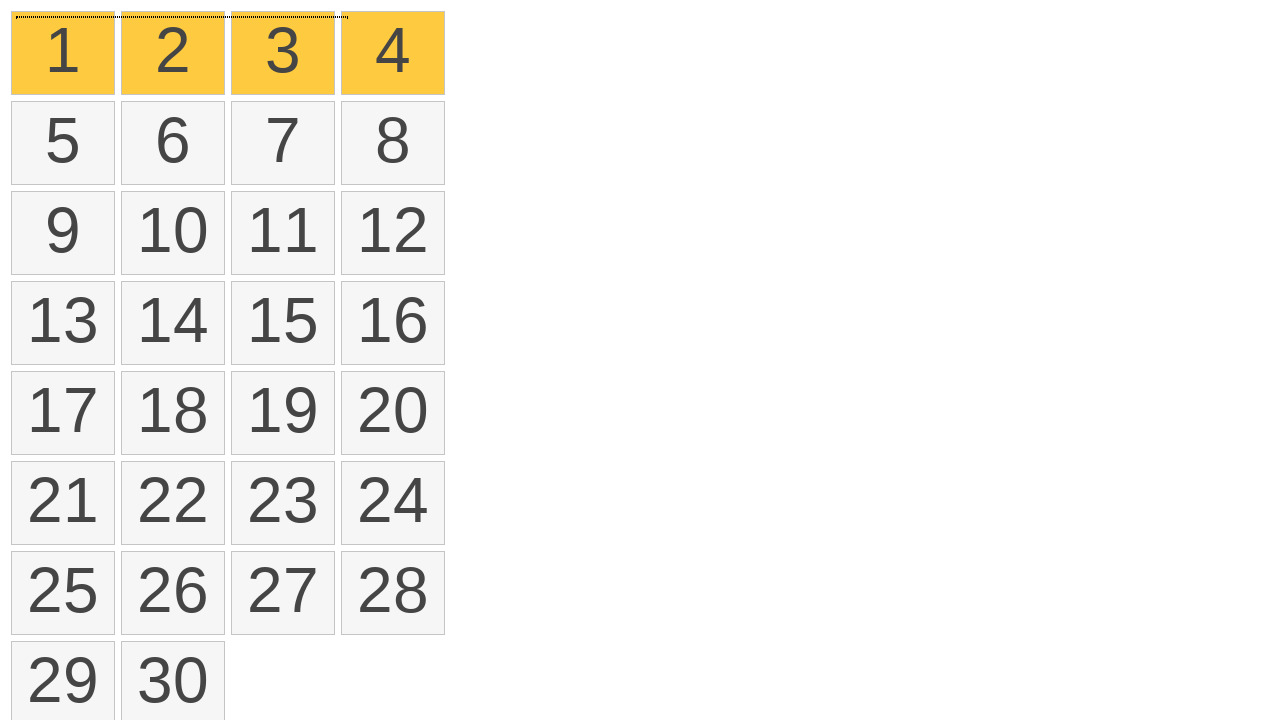

Released mouse button to complete the drag selection at (346, 16)
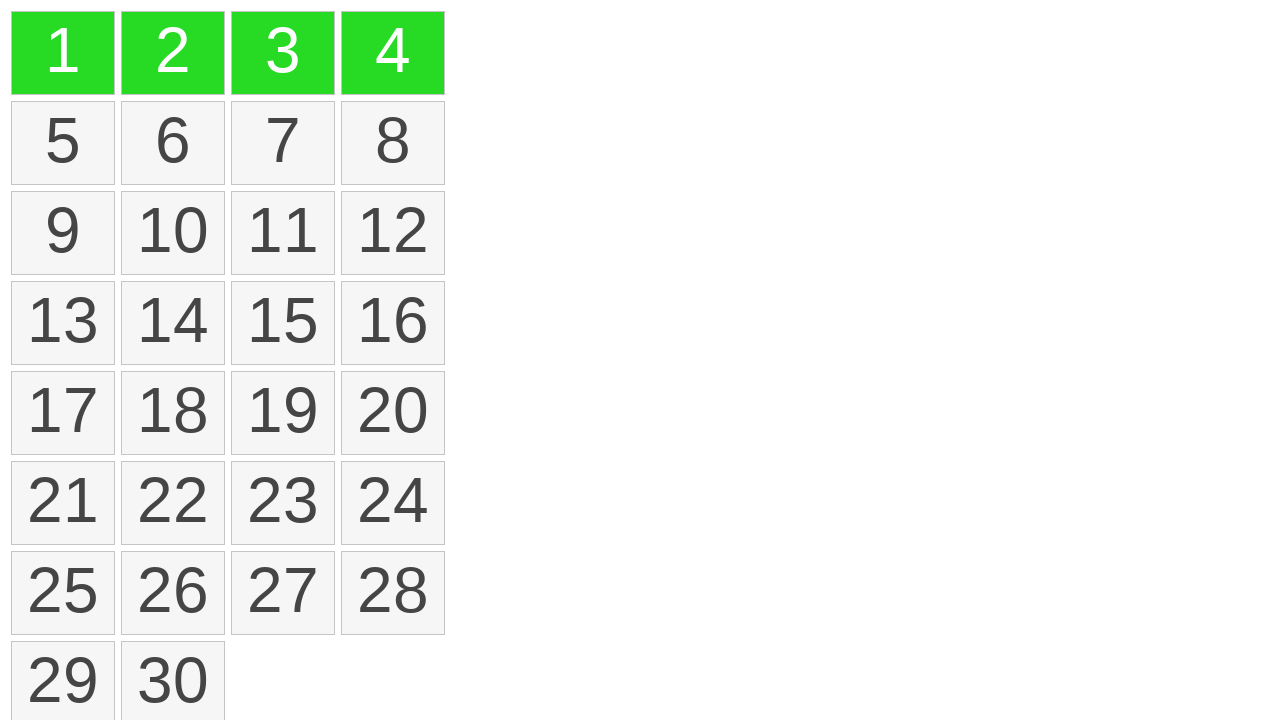

Verified that selected items are now visible with ui-selected class
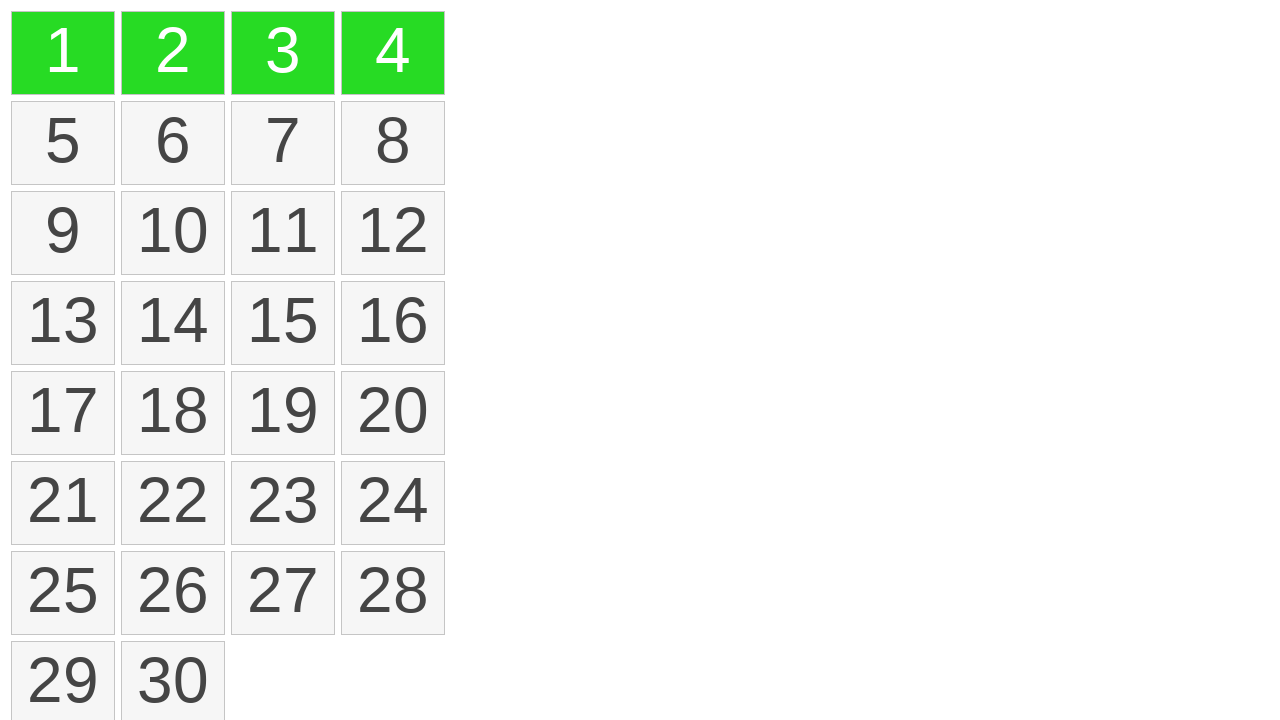

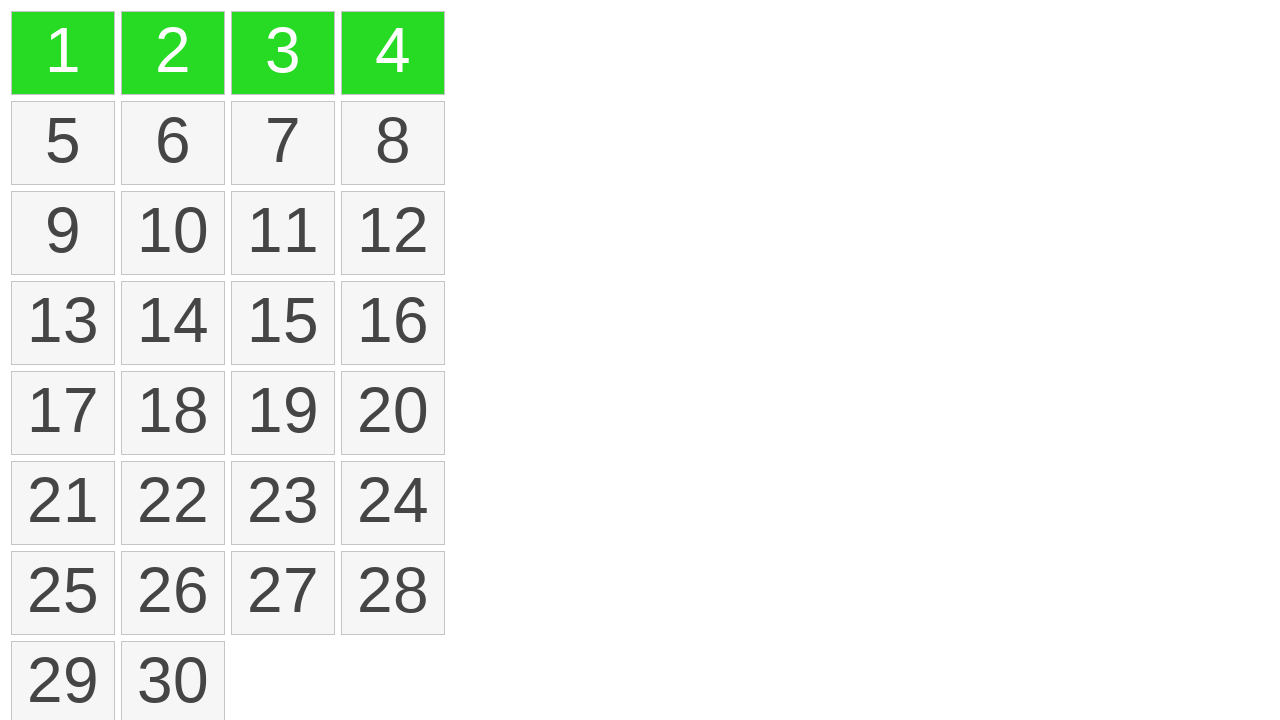